Tests FAQ accordion by clicking the sixth question and verifying the answer about scooter charging

Starting URL: https://qa-scooter.praktikum-services.ru

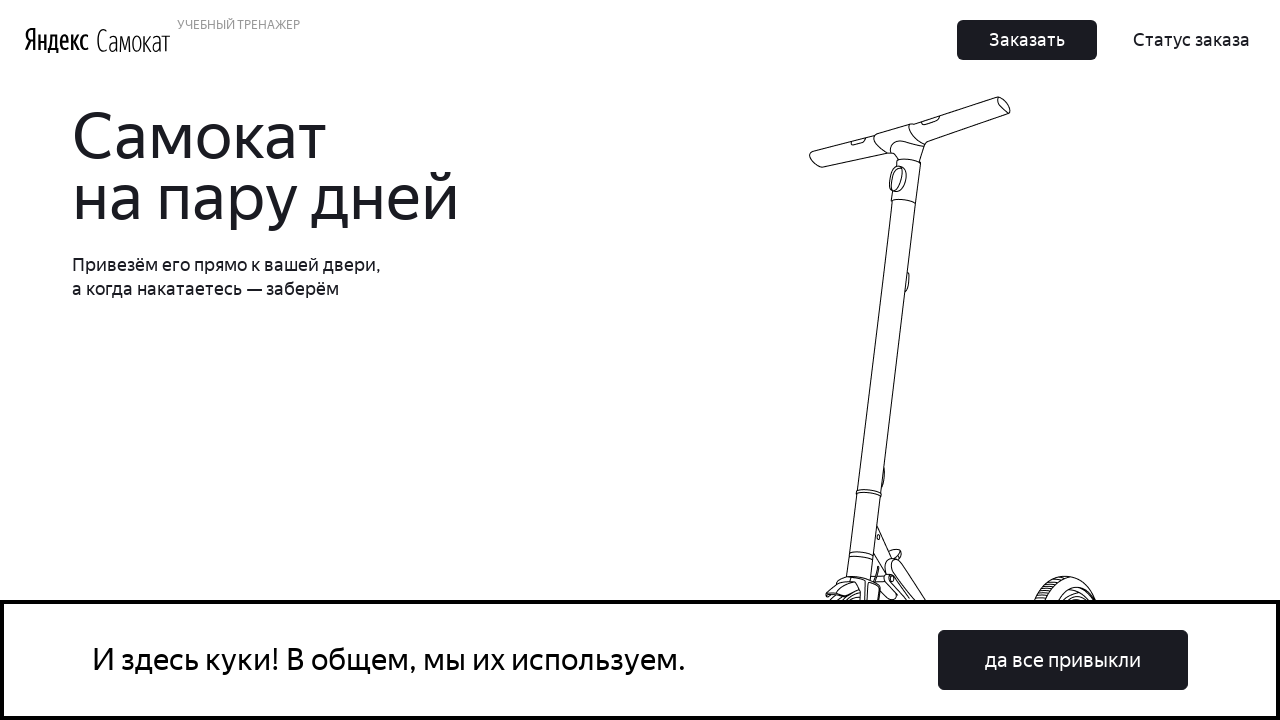

Scrolled to FAQ section
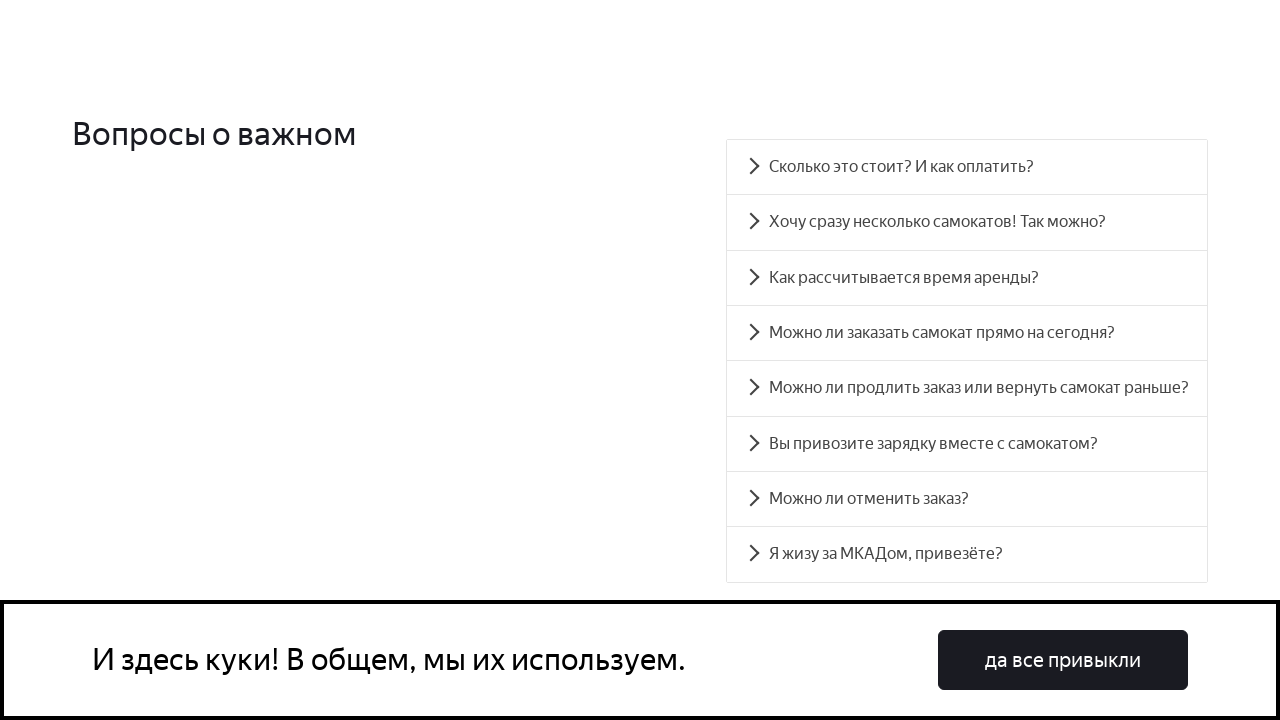

Clicked sixth FAQ accordion question at (967, 444) on #accordion__heading-5
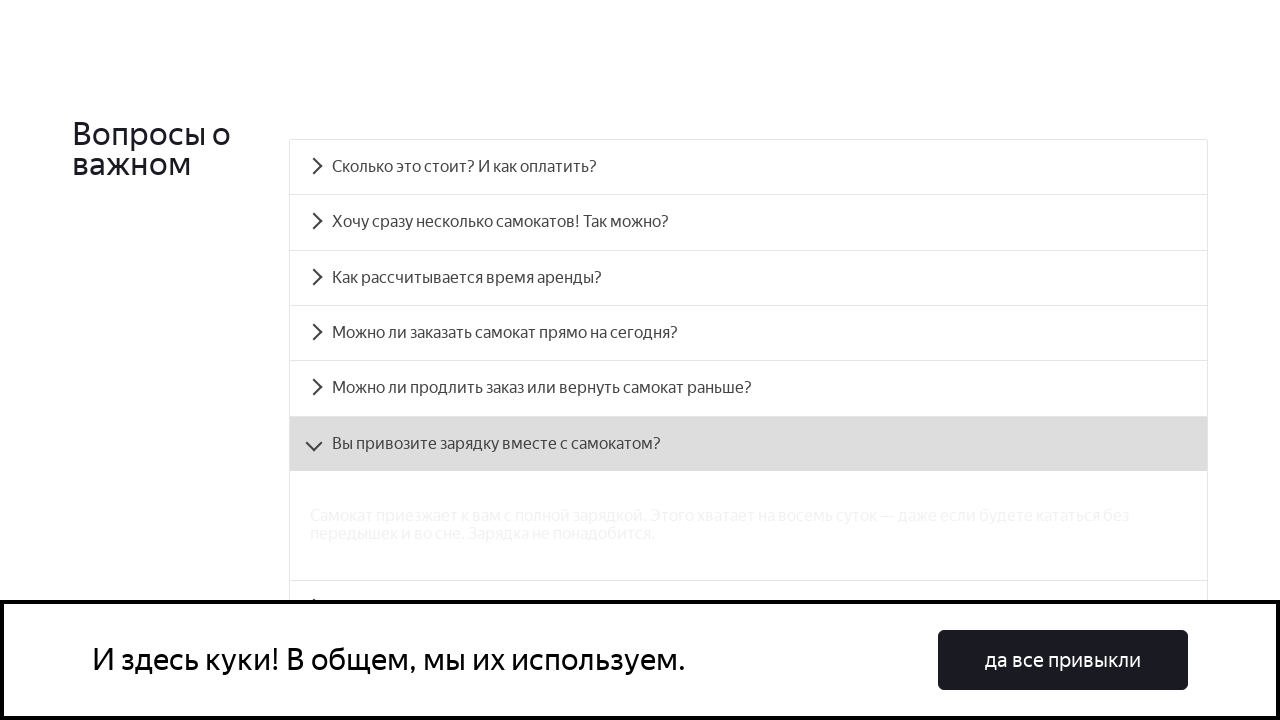

Verified that accordion answer contains expected text about scooter charging
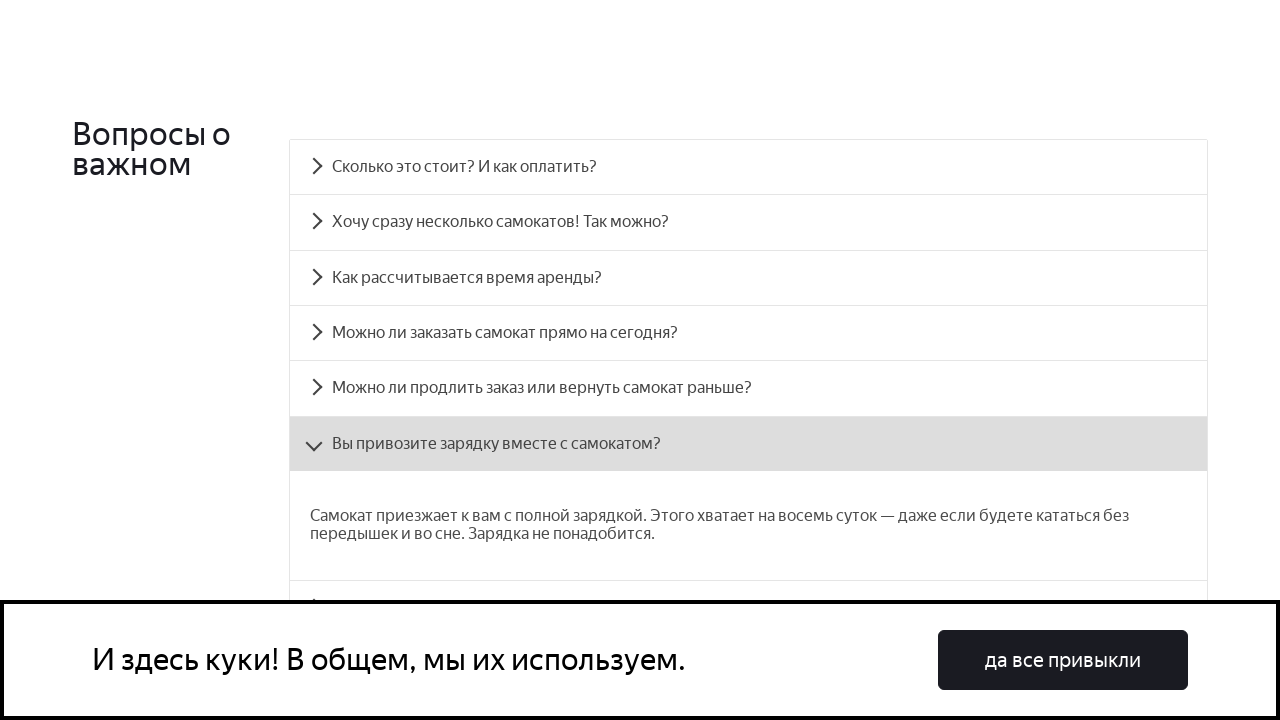

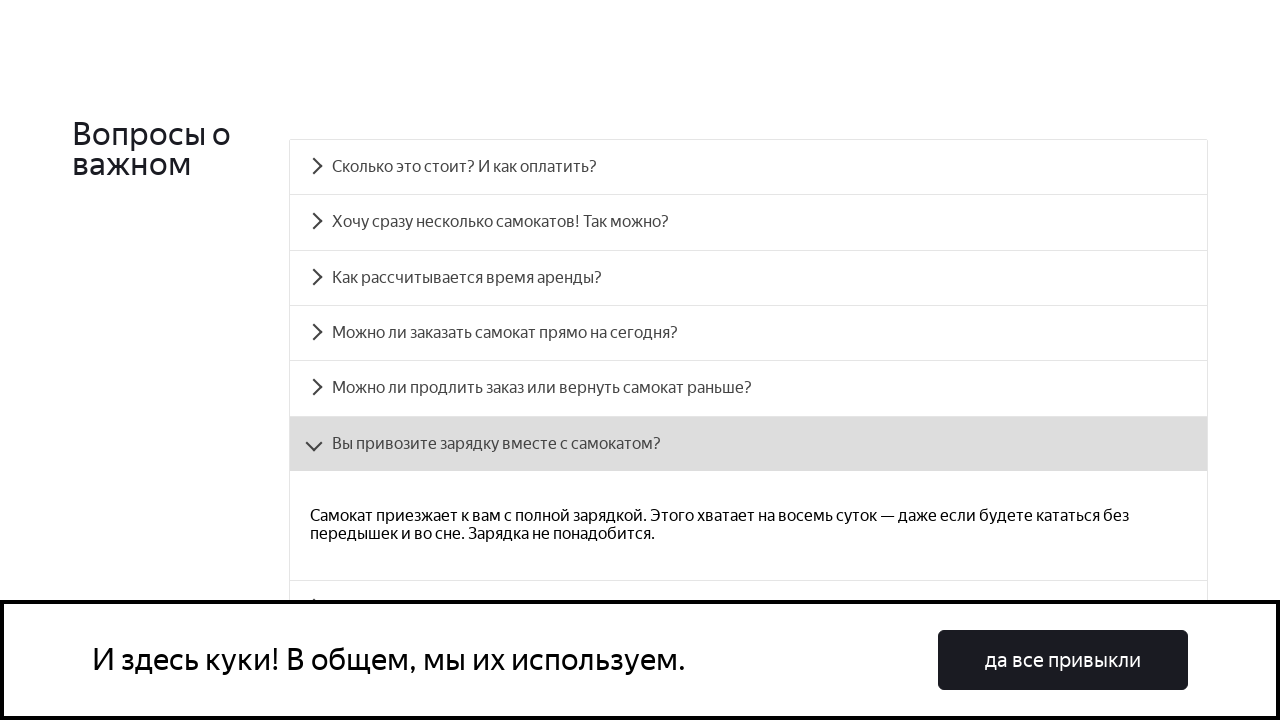